Tests clicking an element by its ID on PyPI selenium package page and verifies navigation to the description section

Starting URL: https://pypi.org/project/selenium/#files

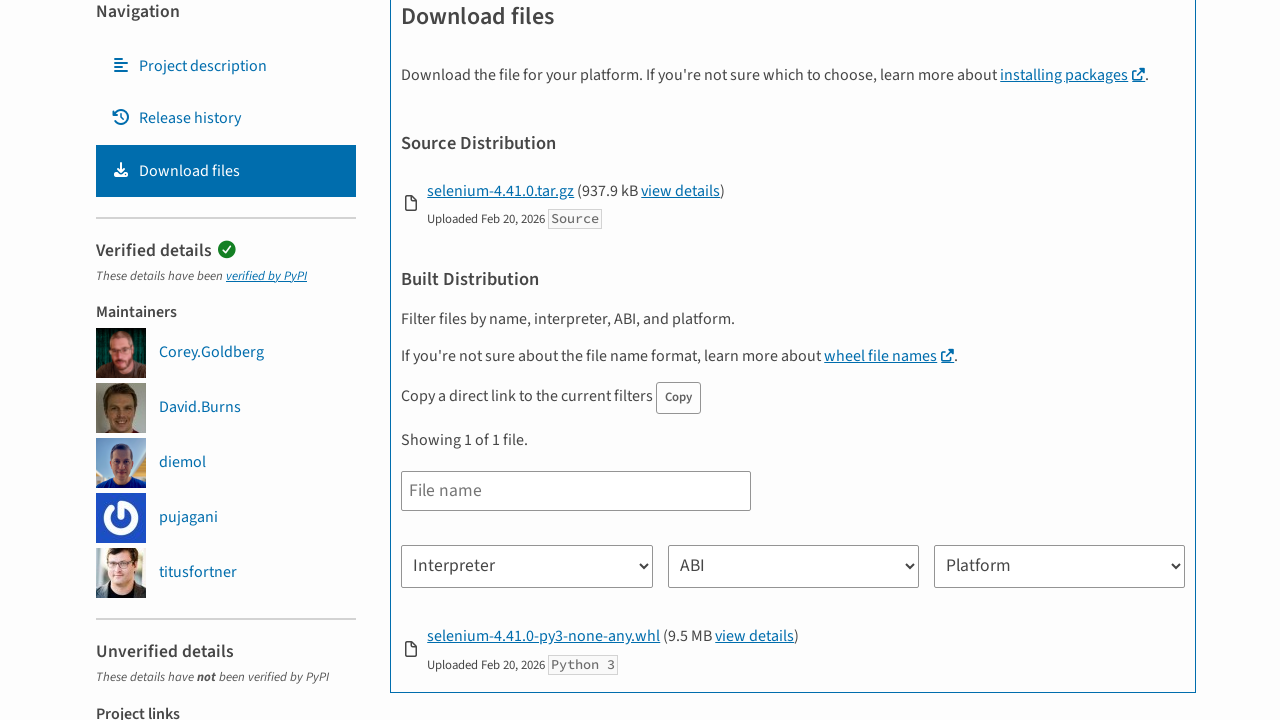

Navigated to PyPI selenium package files section
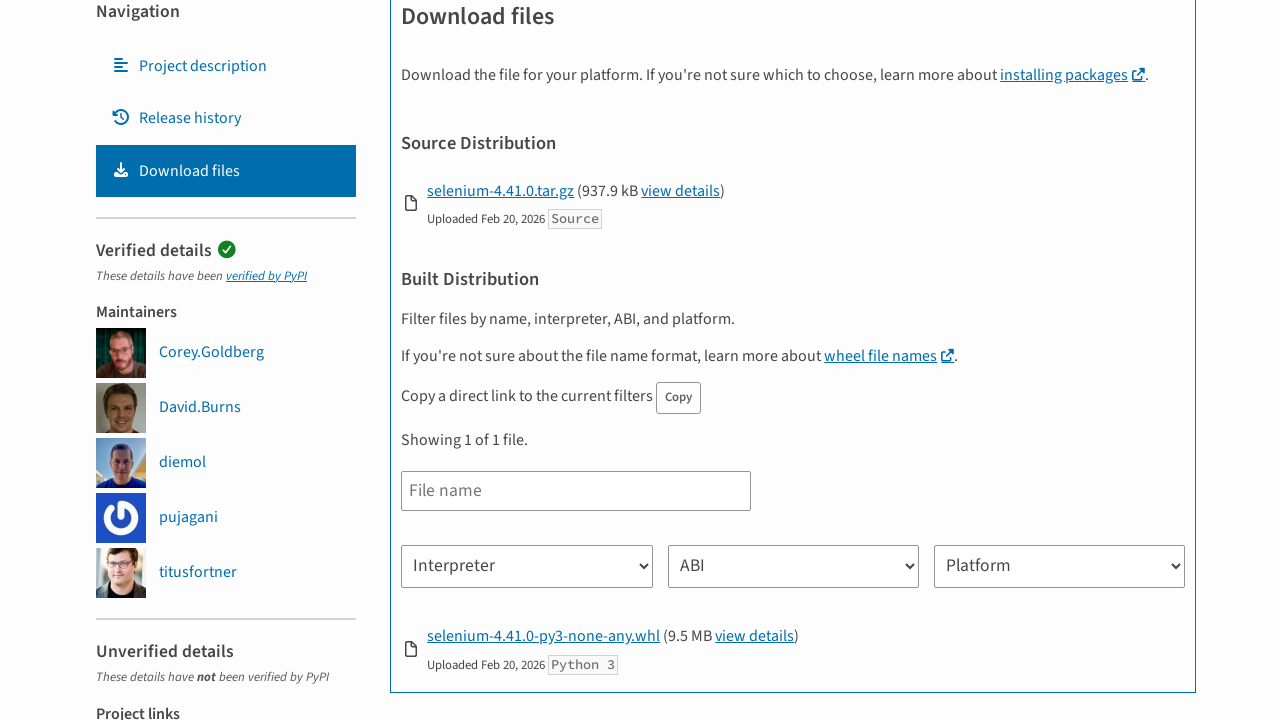

Clicked description tab by ID at (226, 66) on #description-tab
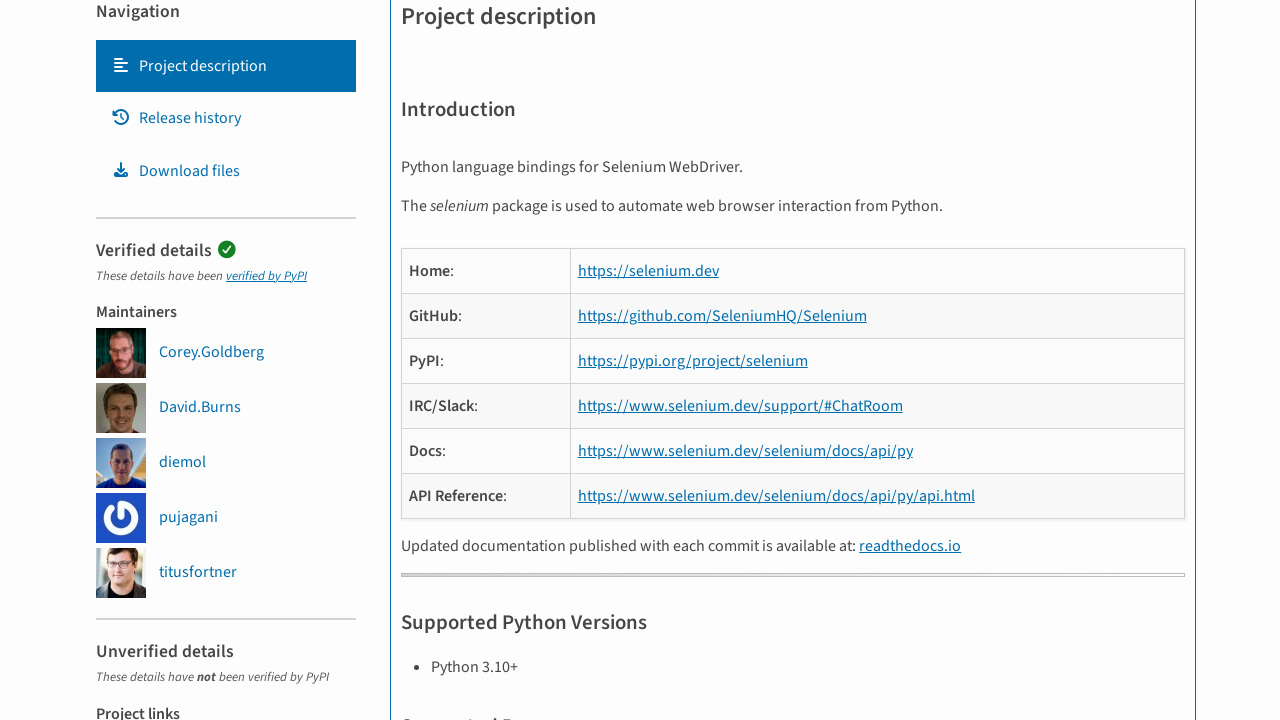

Verified navigation to description section
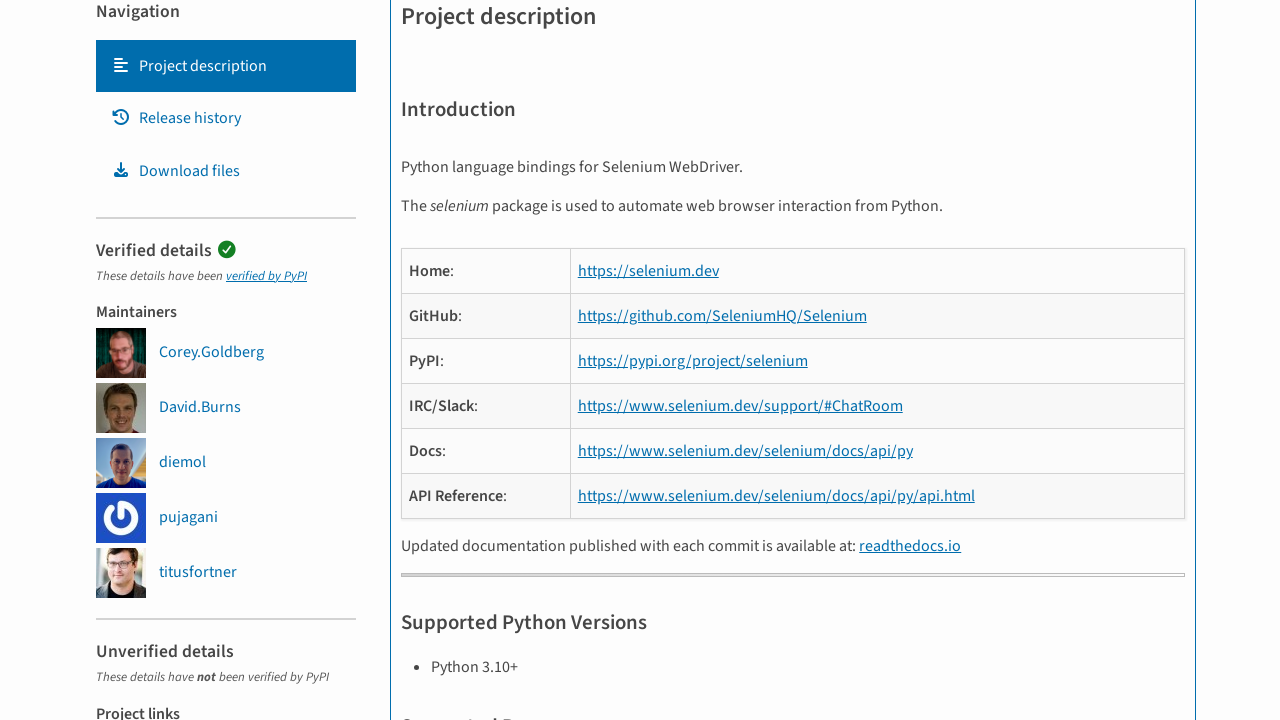

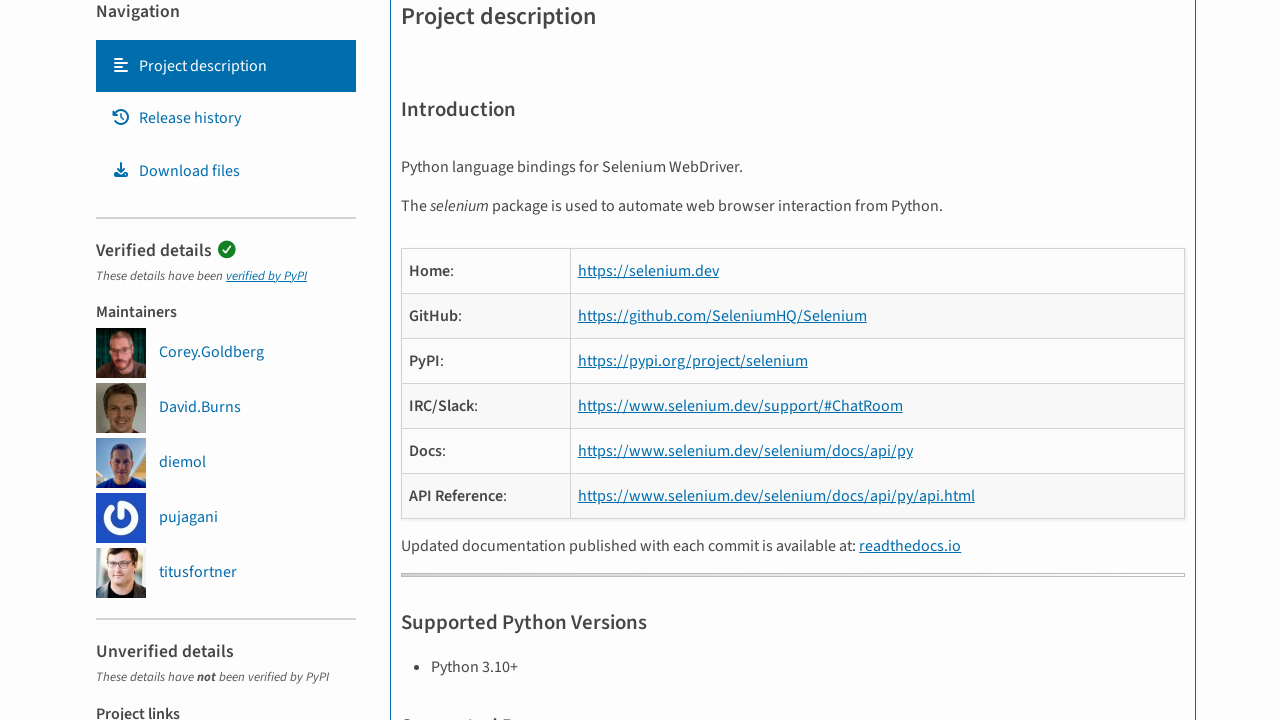